Tests confirmation alert by dismissing it and verifying the result

Starting URL: https://demoqa.com/alerts

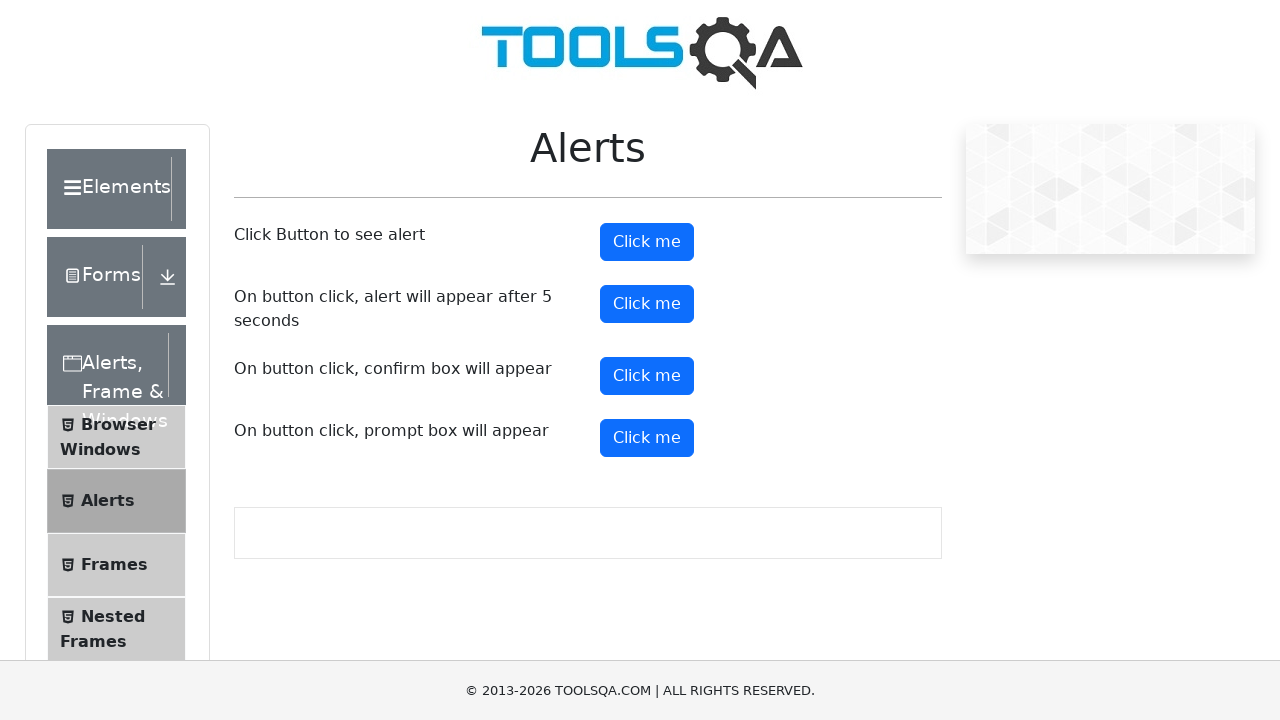

Set up dialog handler to dismiss confirmation alert
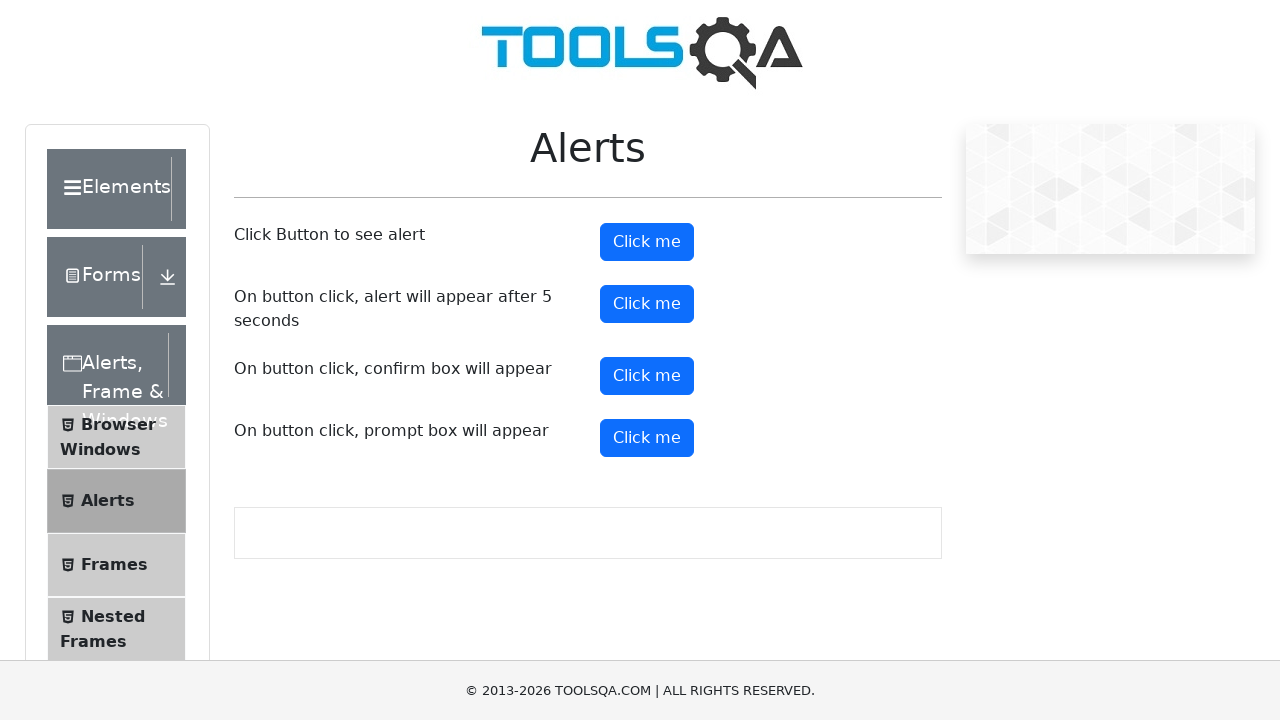

Clicked the confirm button to trigger confirmation alert at (647, 376) on #confirmButton
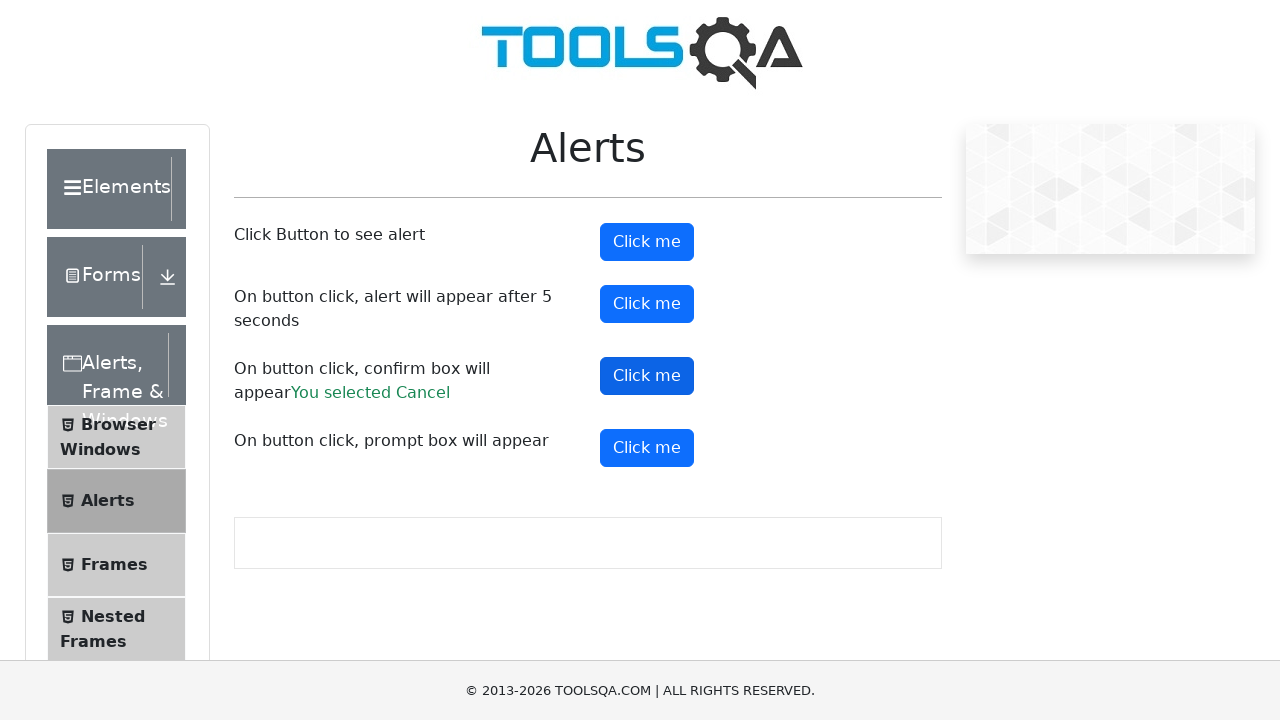

Confirmation alert result appeared after dismissing
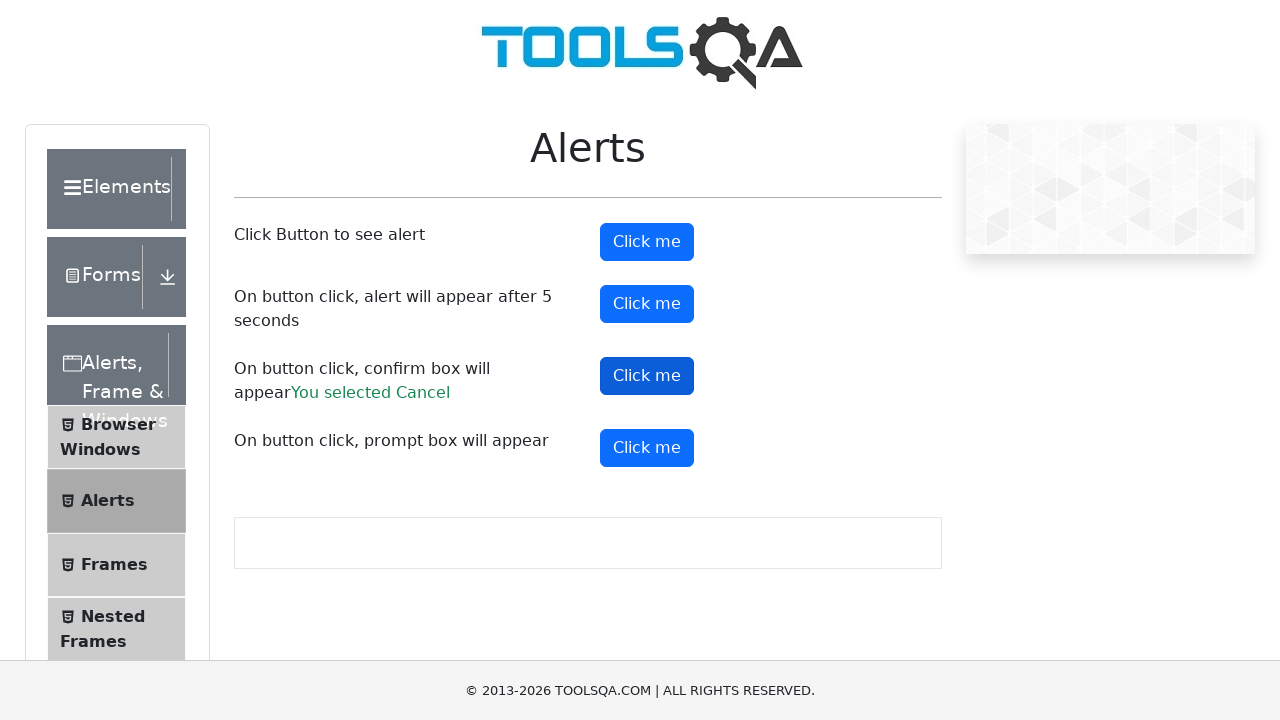

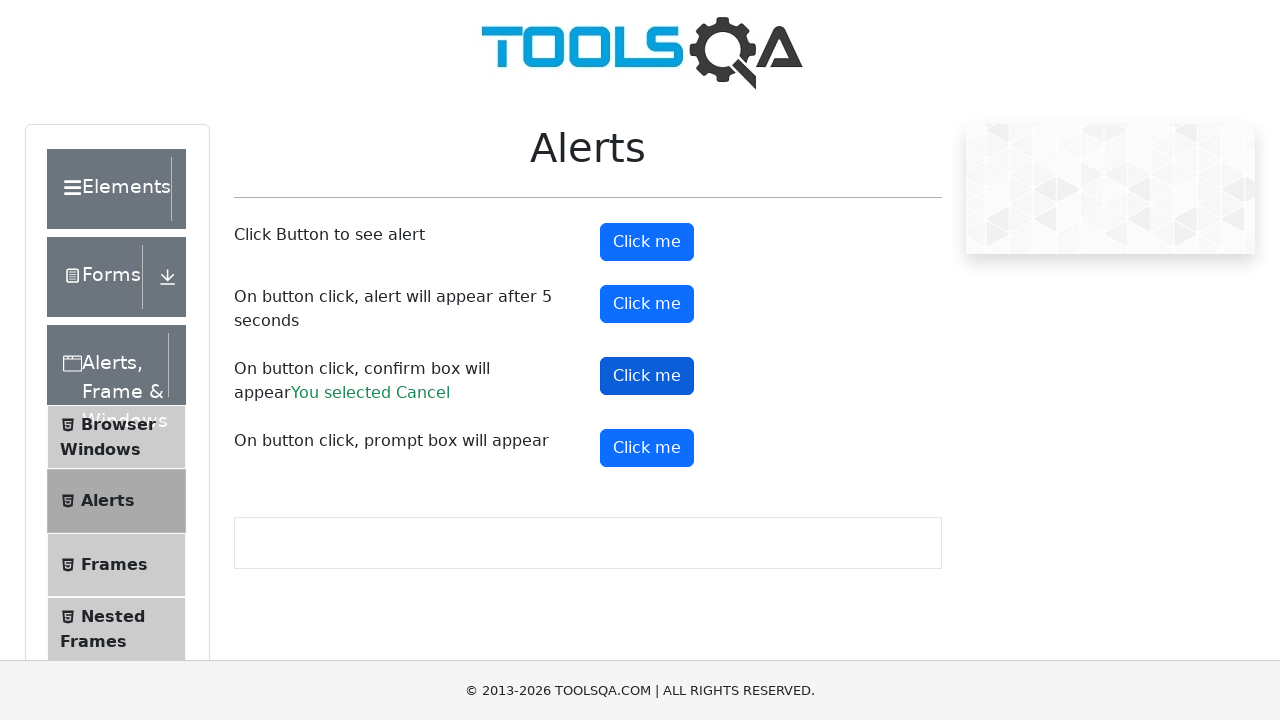